Tests iframe interaction by switching to an iframe, filling a form field with a name, then switching back to the main content to read an h1 heading.

Starting URL: https://testeroprogramowania.github.io/selenium/iframe.html

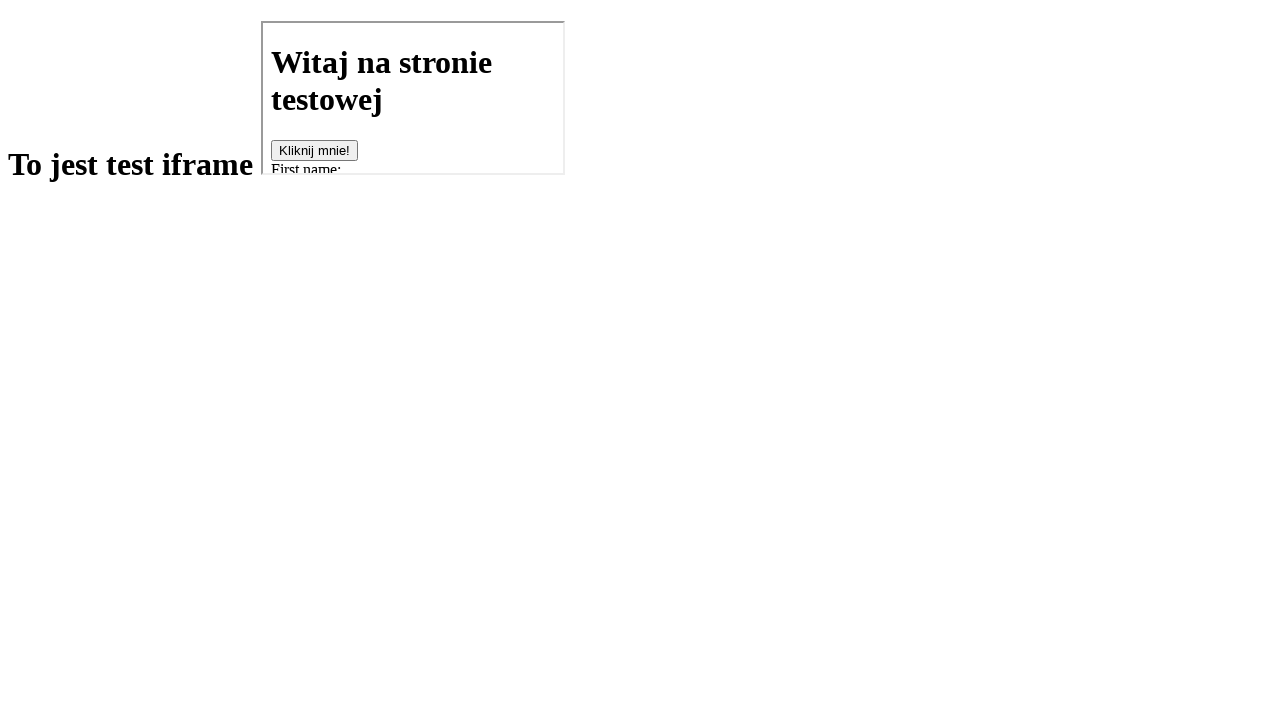

Navigated to iframe test page
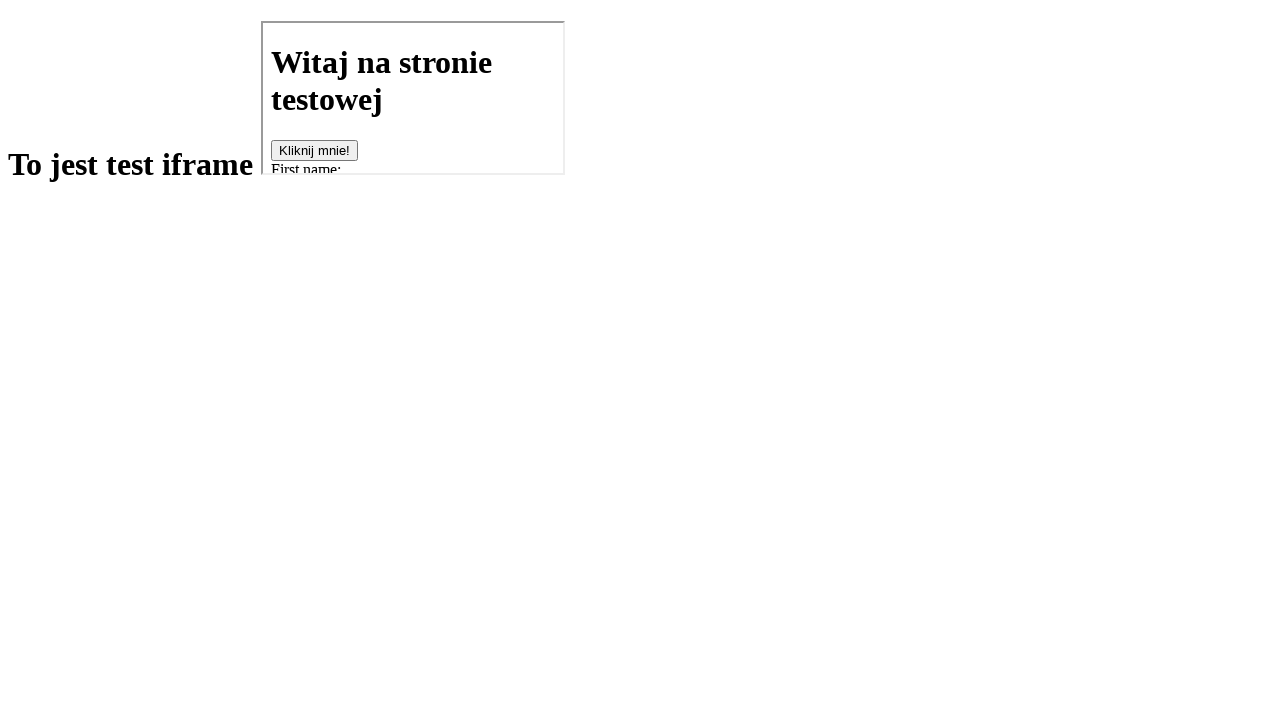

Located iframe with src='basics.html'
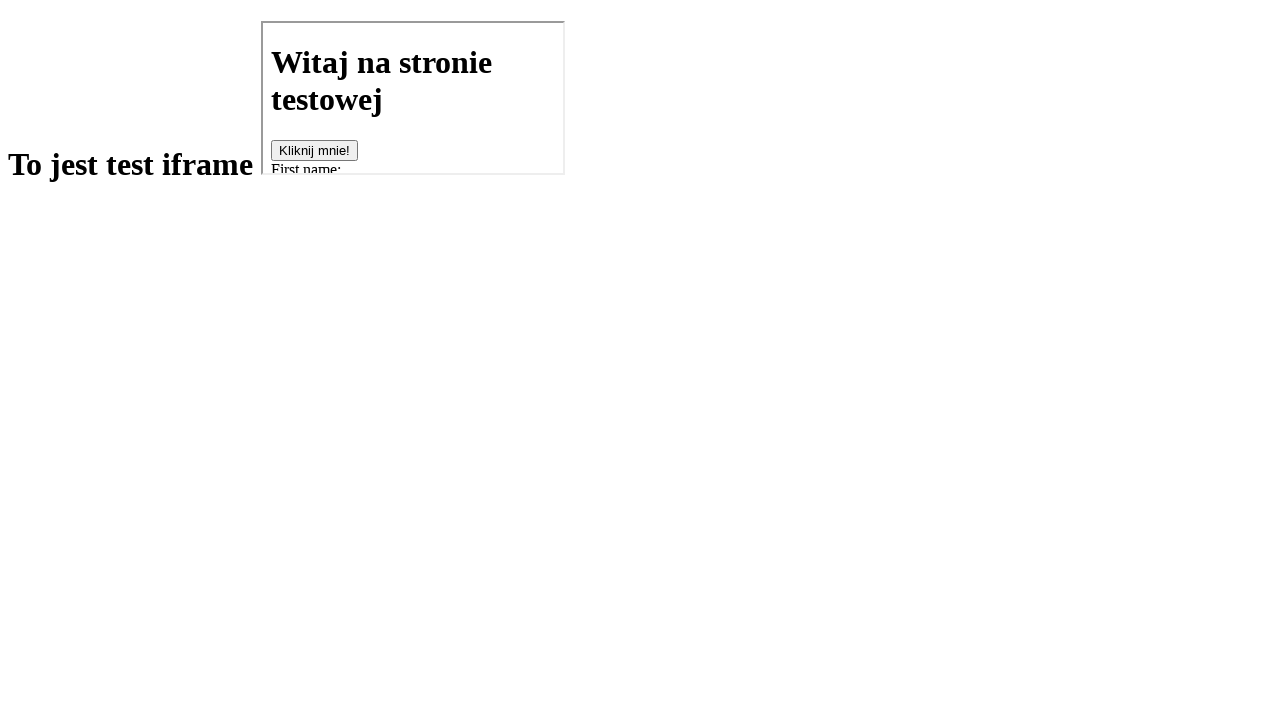

Filled first name field inside iframe with 'Sebastian' on iframe[src='basics.html'] >> internal:control=enter-frame >> #fname
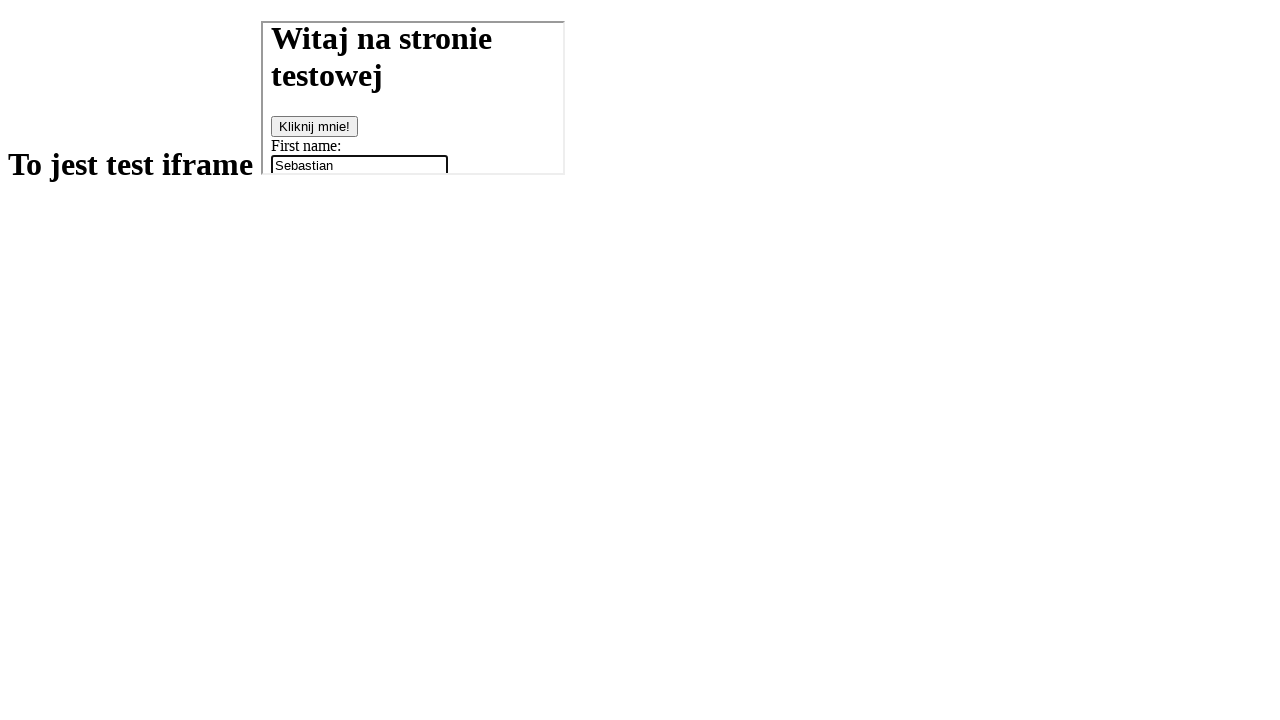

Retrieved h1 text from main page content
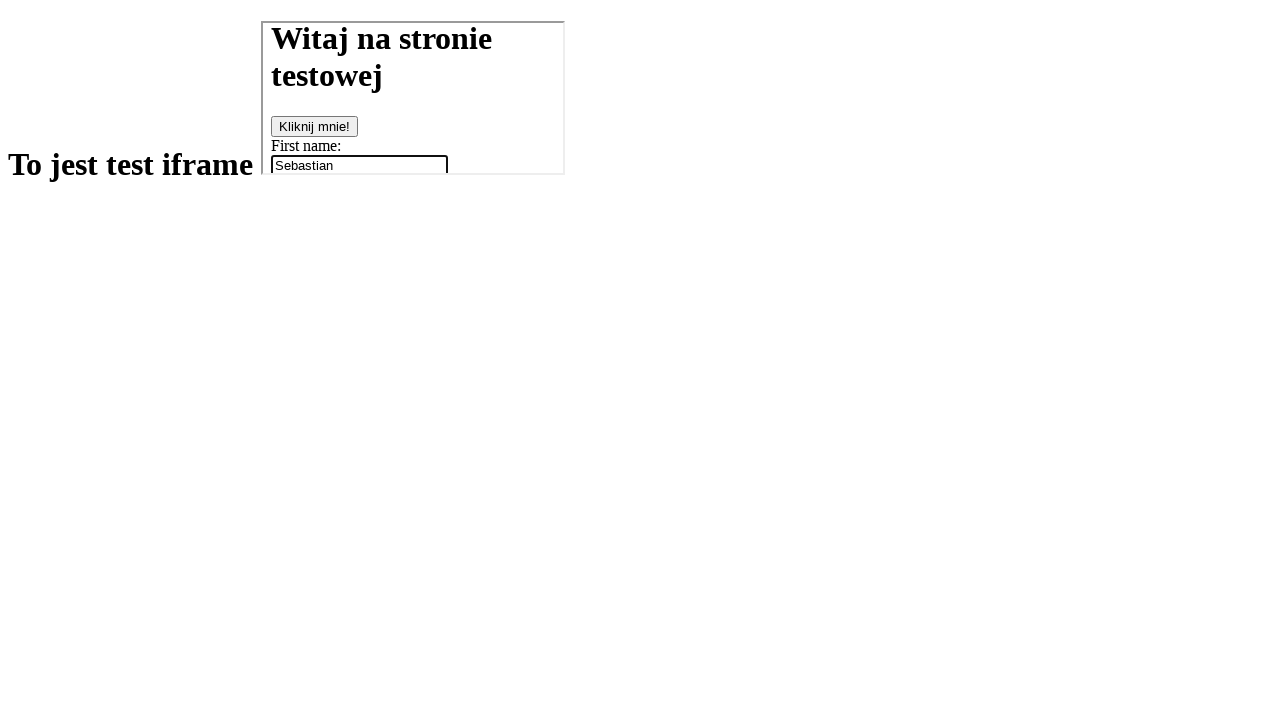

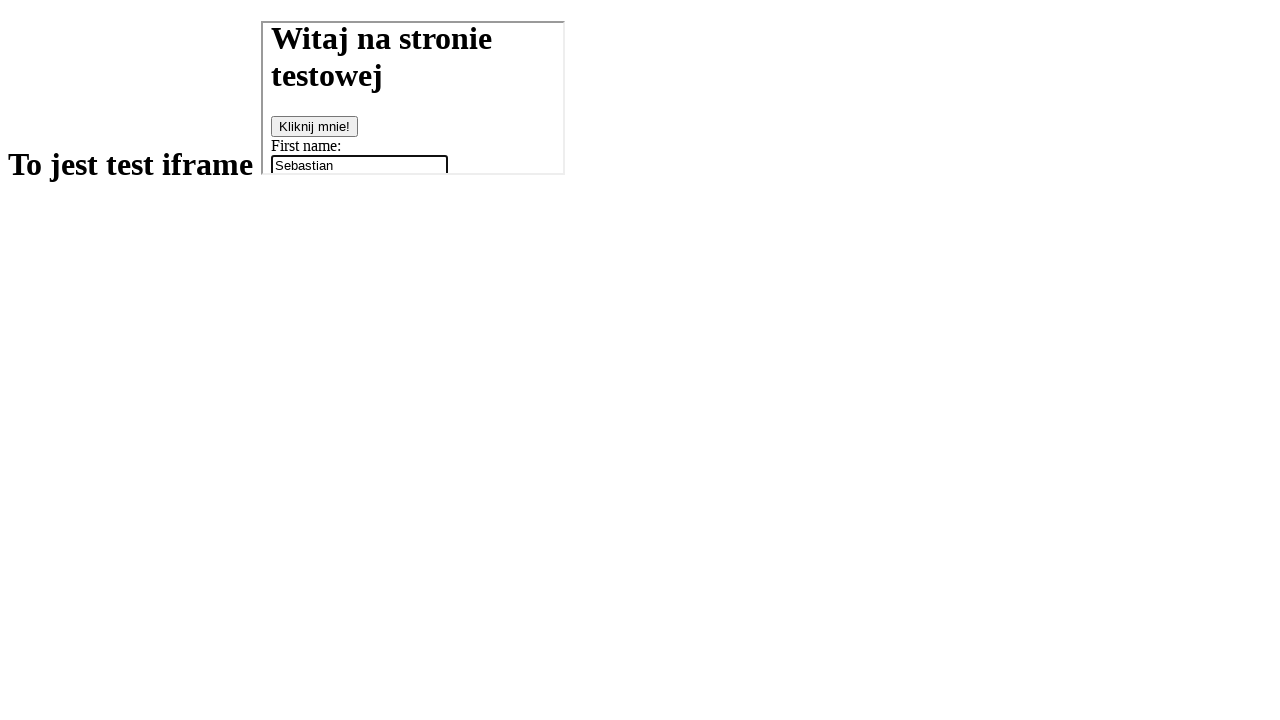